Tests the Add/Remove Elements functionality by clicking the Add Element button, verifying the Delete button appears, clicking Delete, and verifying the page heading is still visible.

Starting URL: https://the-internet.herokuapp.com/add_remove_elements/

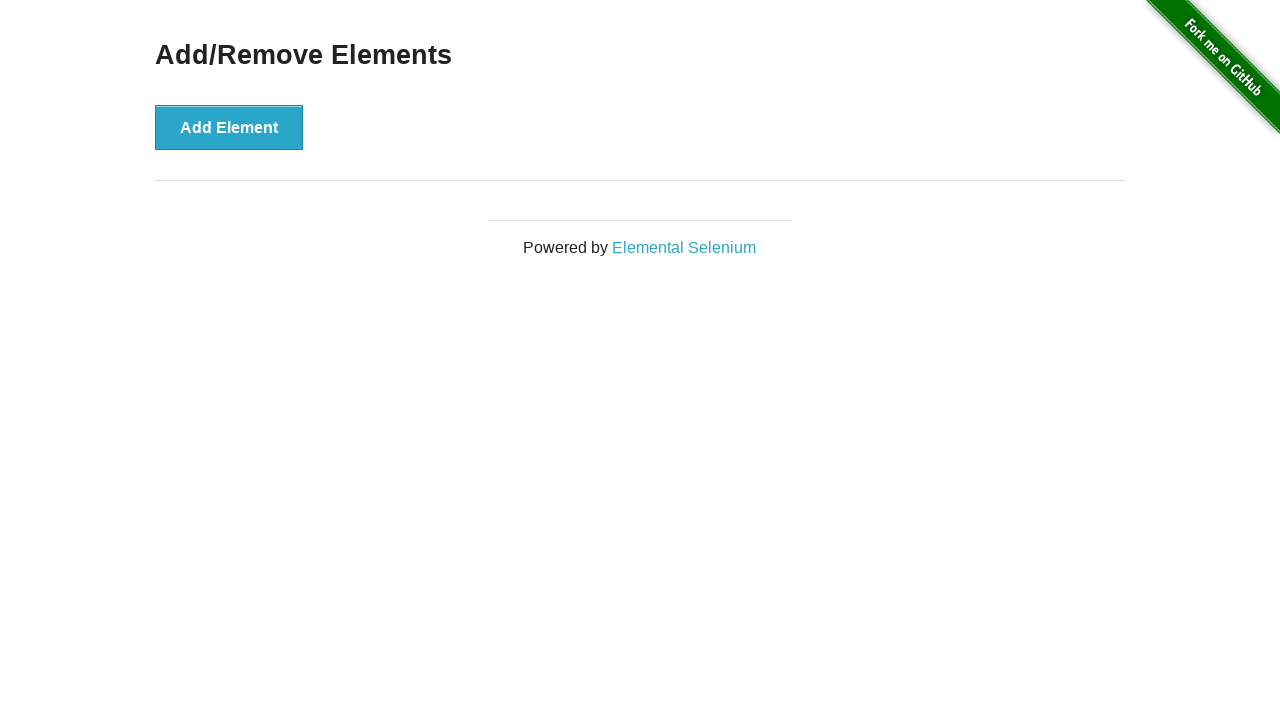

Clicked the Add Element button at (229, 127) on button[onclick='addElement()']
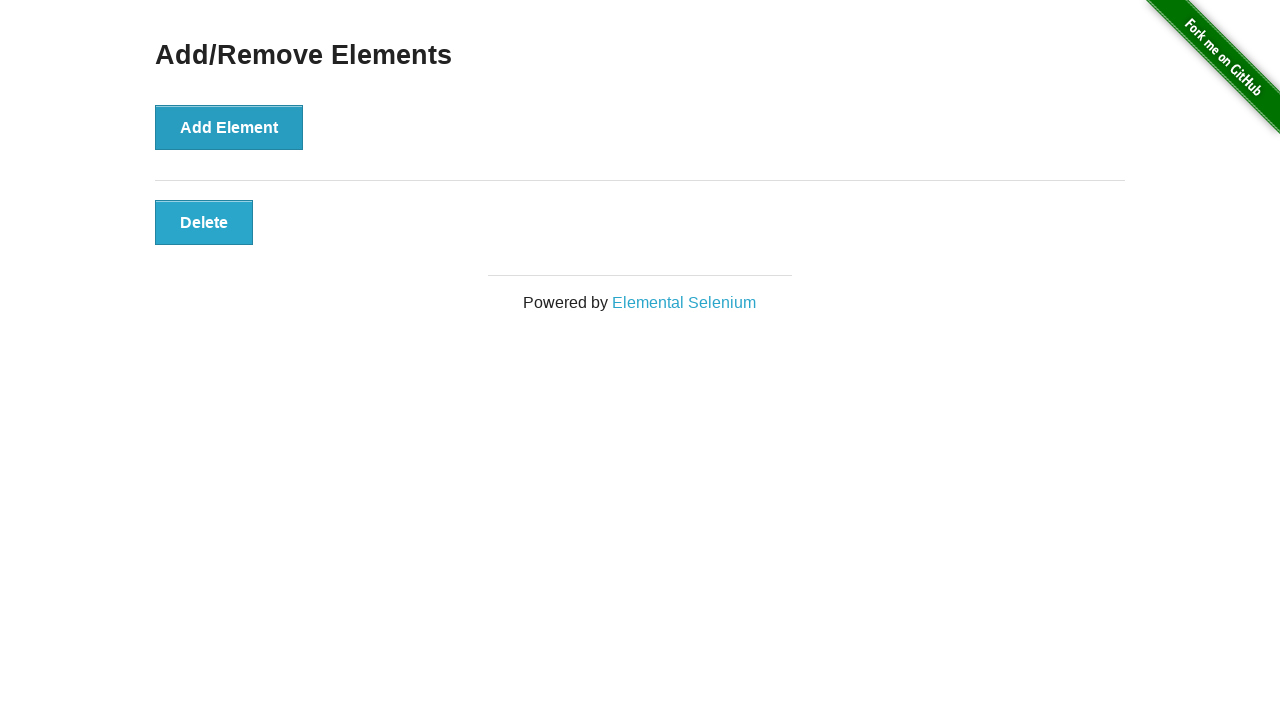

Delete button became visible
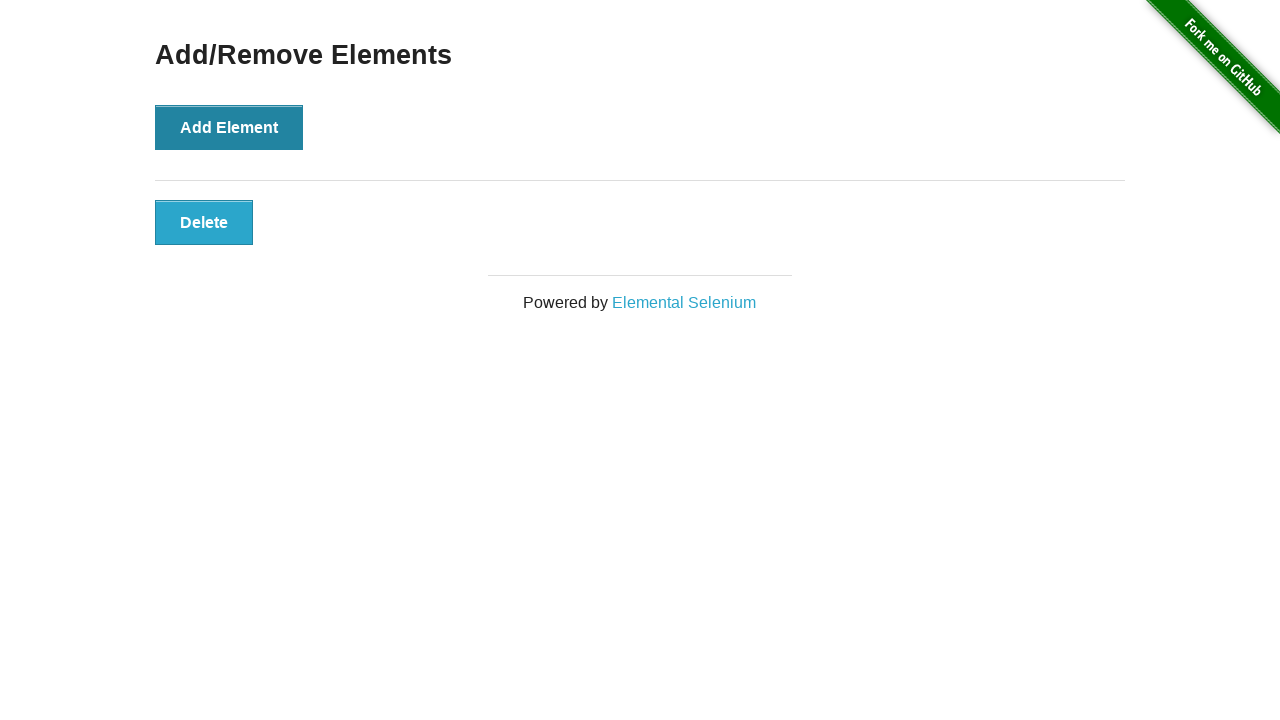

Clicked the Delete button at (204, 222) on button[onclick='deleteElement()']
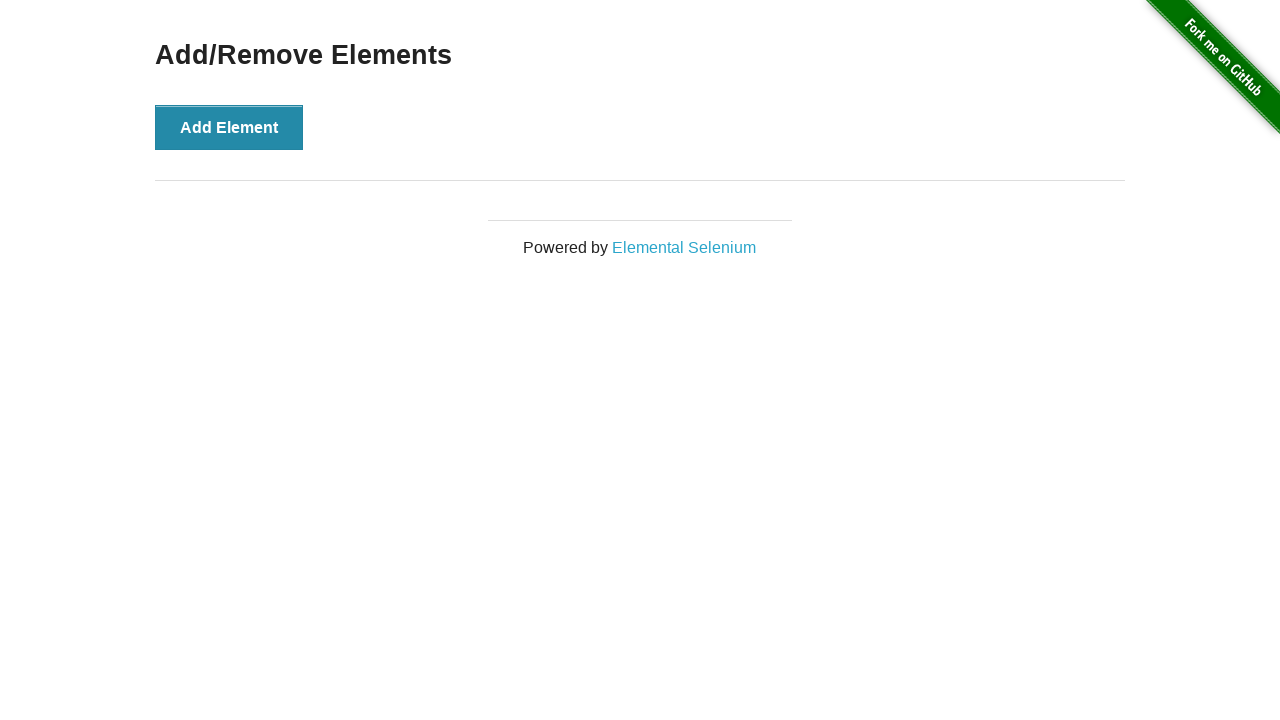

Verified the 'Add/Remove Elements' heading is still visible
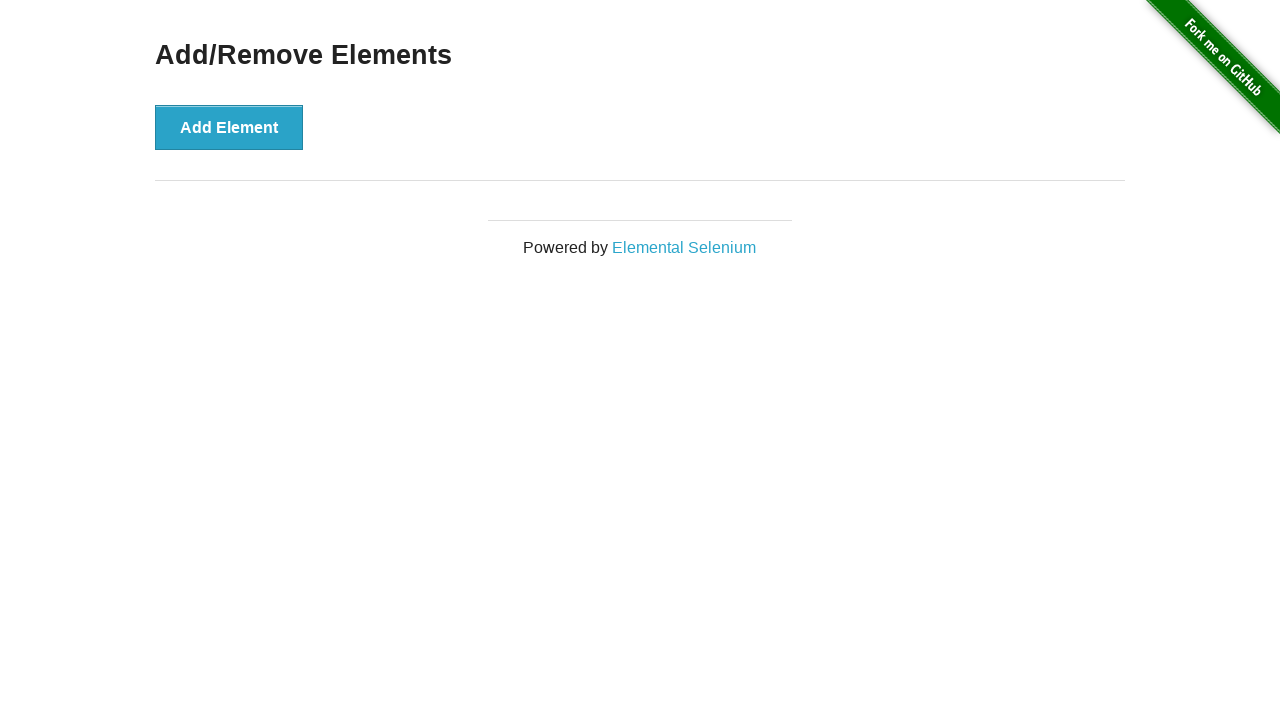

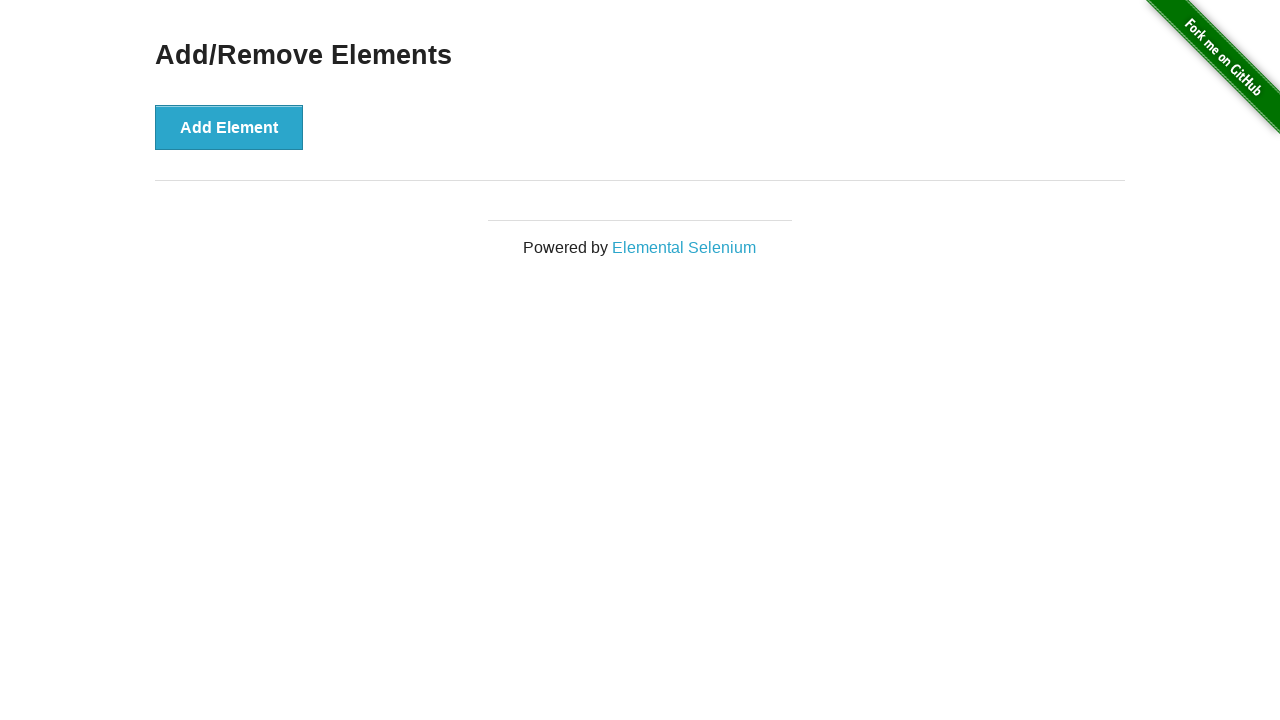